Tests navigation to an English learning page on elllo.org and clicks on the quiz button to access the quiz section

Starting URL: https://www.elllo.org/english/1451/1470-MegTodd-CompareMedia.htm

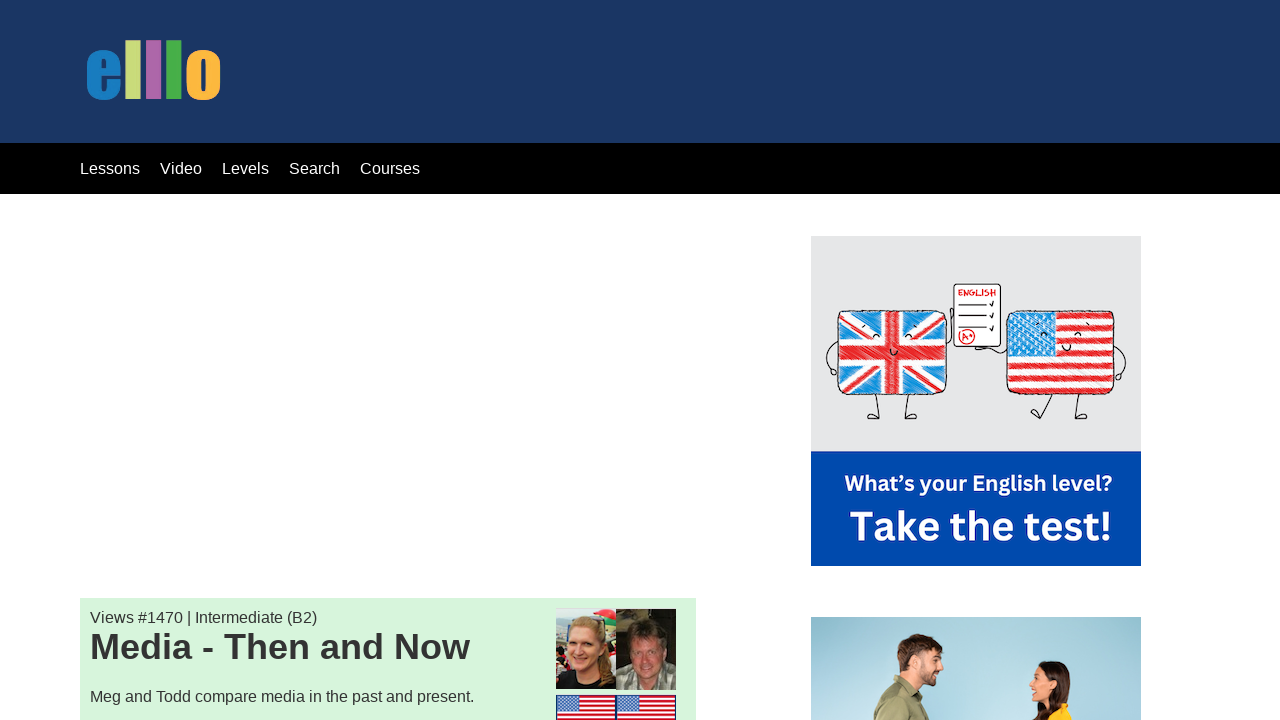

Waited for page to load (domcontentloaded)
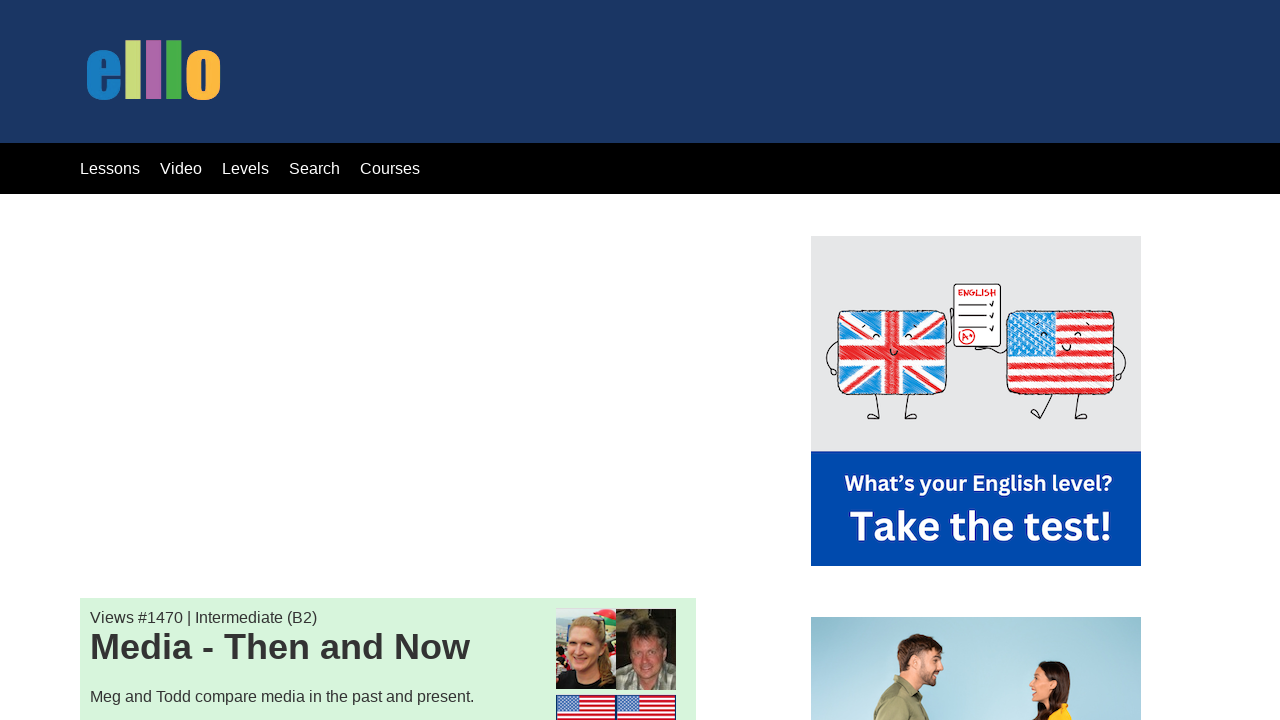

Clicked the quiz button in navigation at (176, 361) on xpath=/html/body/div[3]/div/div[1]/div[2]/ul/li[2]/a
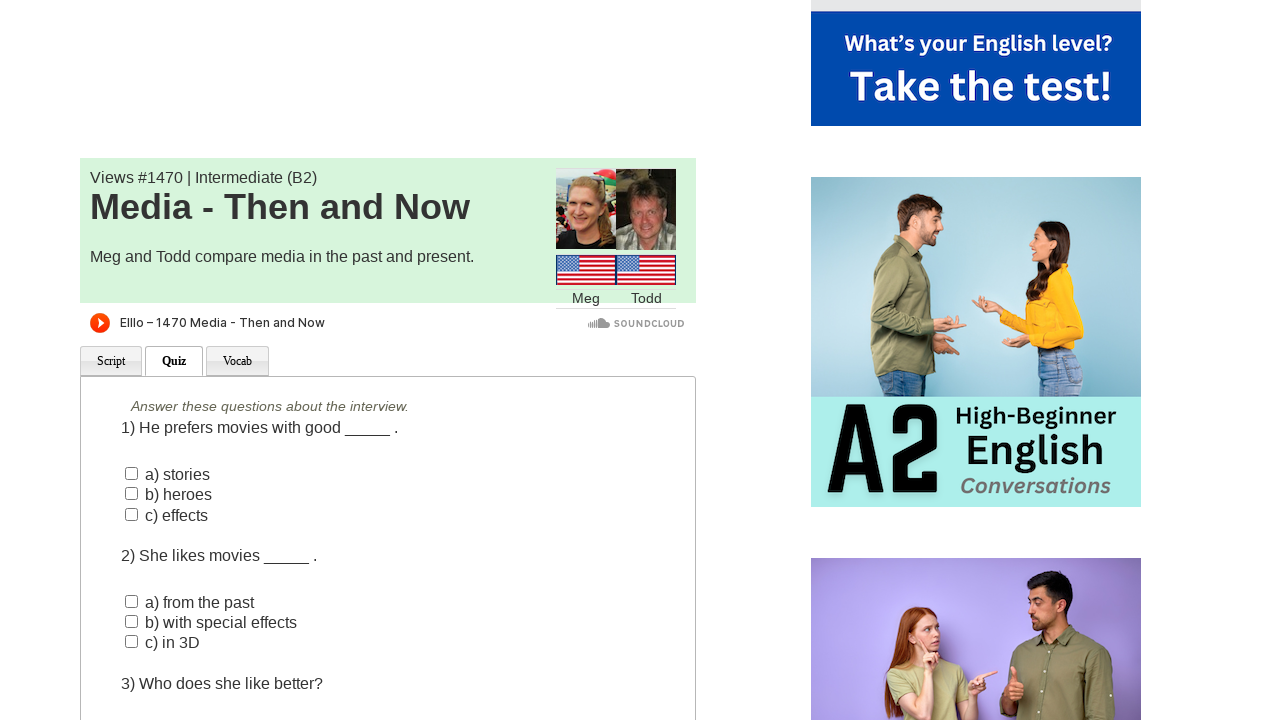

Waited 2 seconds for quiz section to load
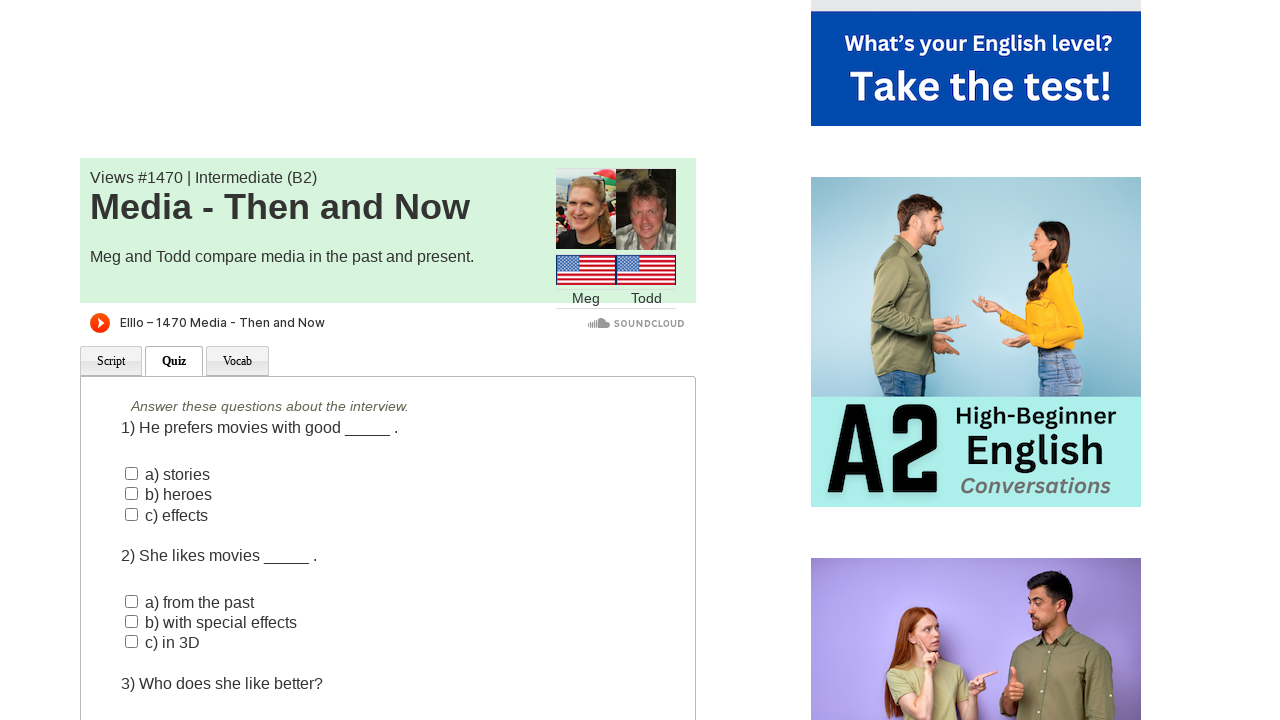

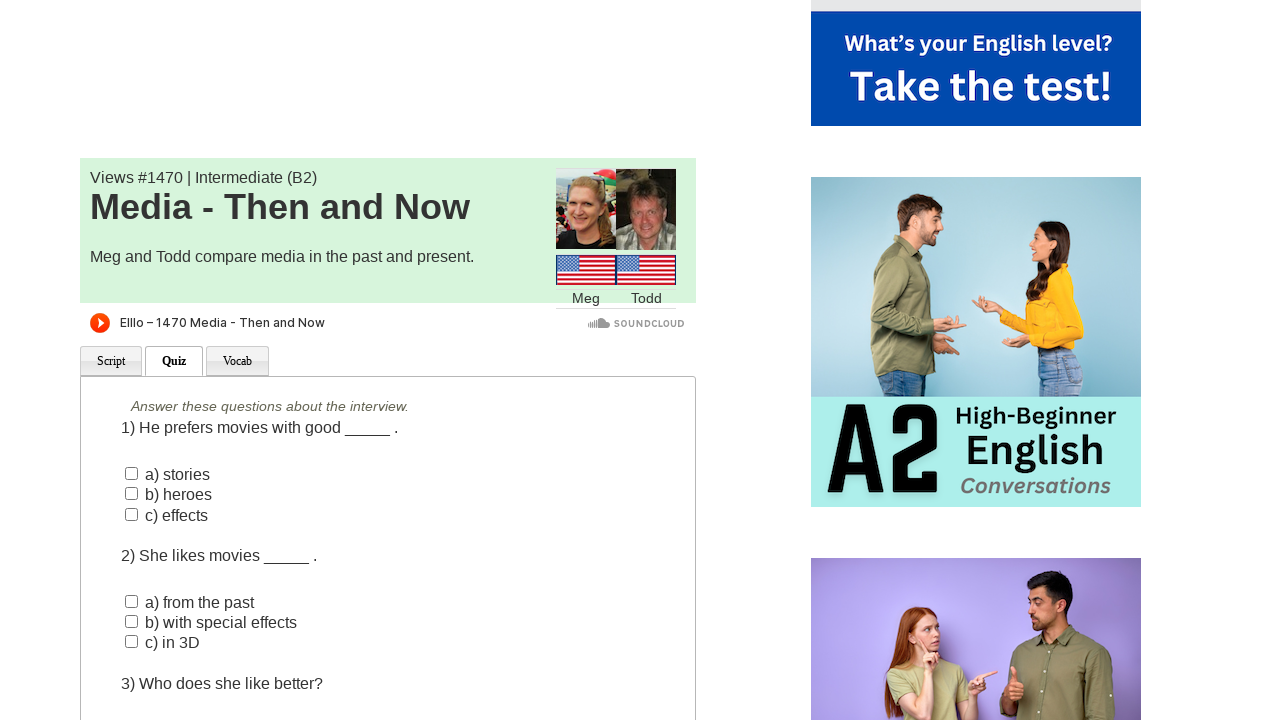